Opens a YouTube video page (Rick Astley - Never Gonna Give You Up) and verifies the page loads by checking the page title.

Starting URL: https://www.youtube.com/watch?v=dQw4w9WgXcQ&ab_channel=RickAstley

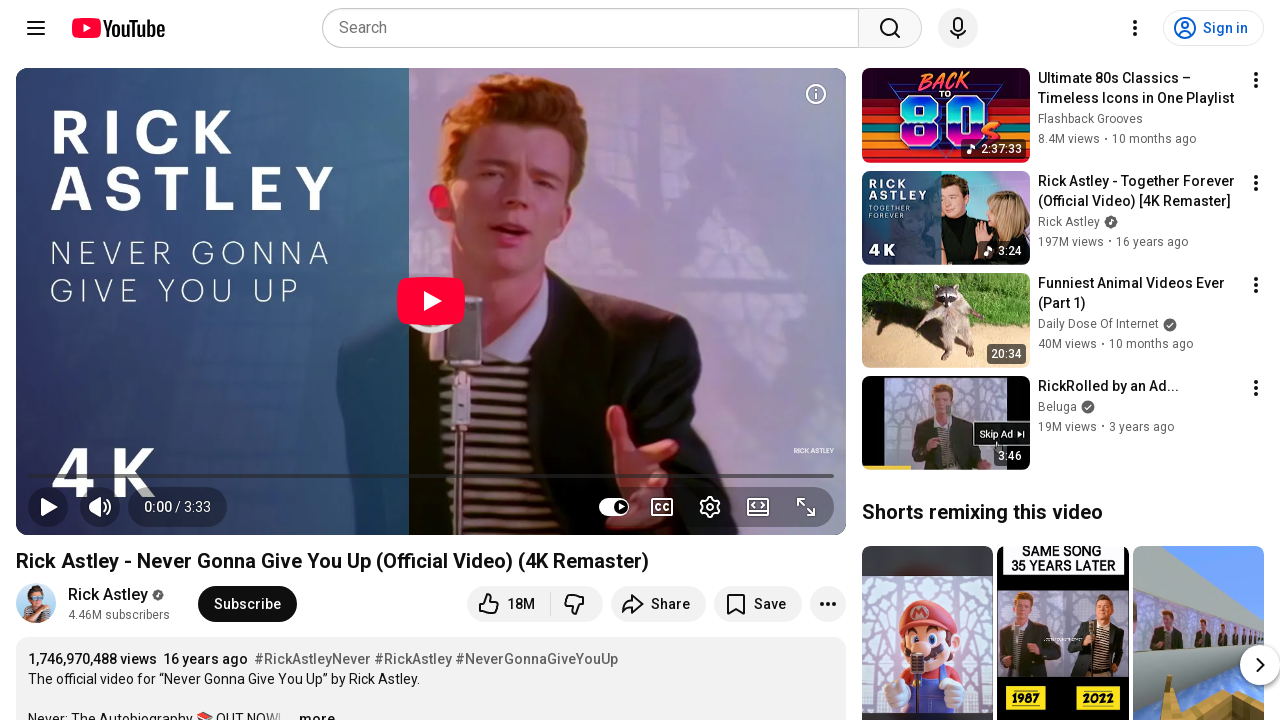

Waited for video player to load on YouTube page
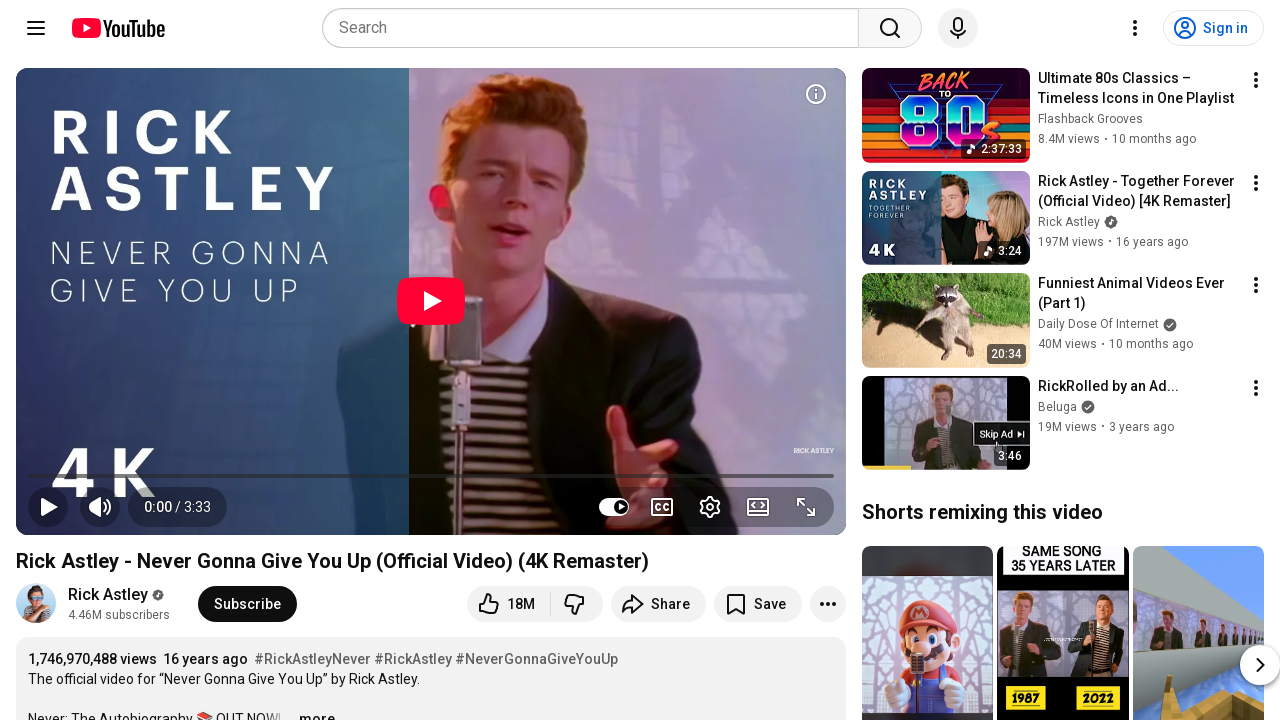

Retrieved page title: Rick Astley - Never Gonna Give You Up (Official Video) (4K Remaster) - YouTube
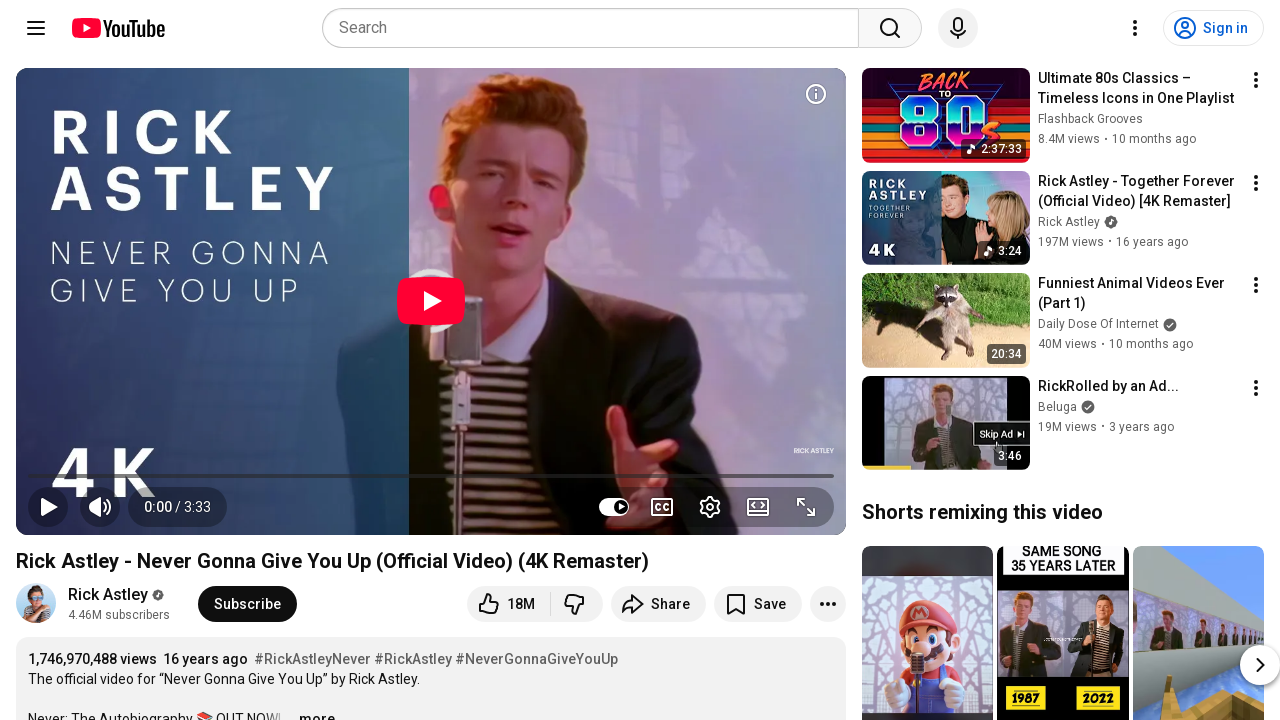

Verified page title contains expected content
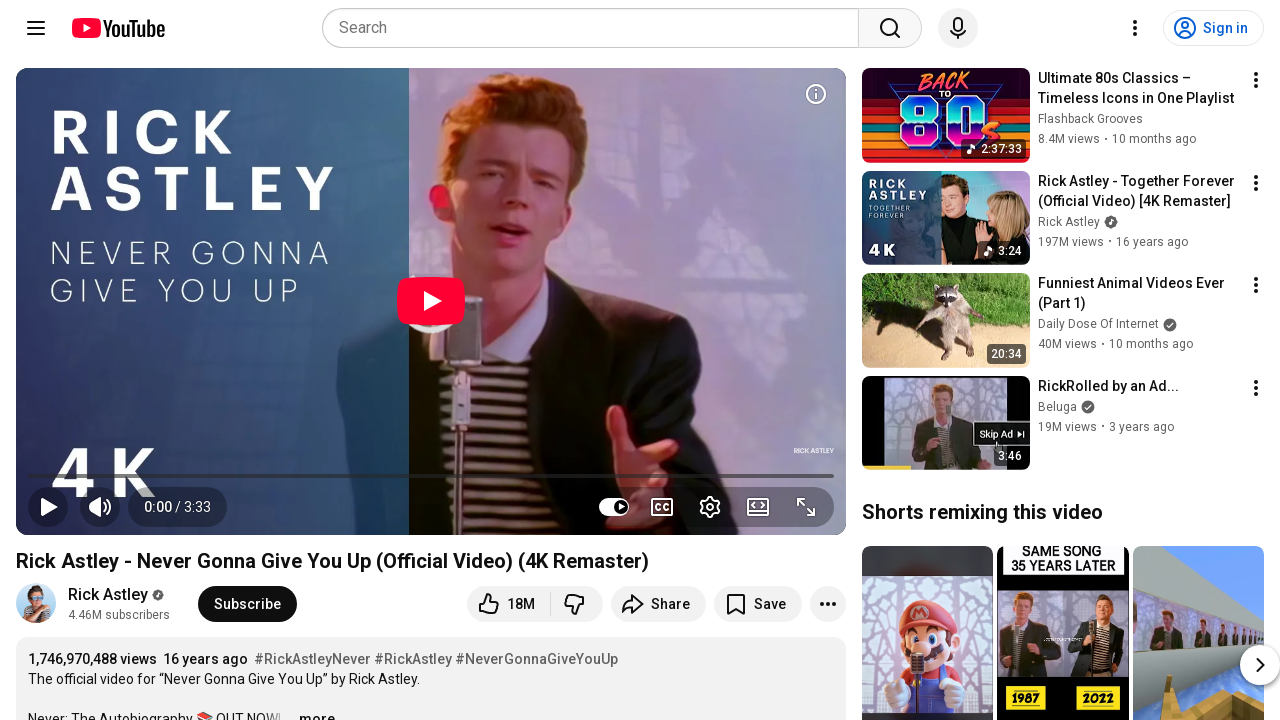

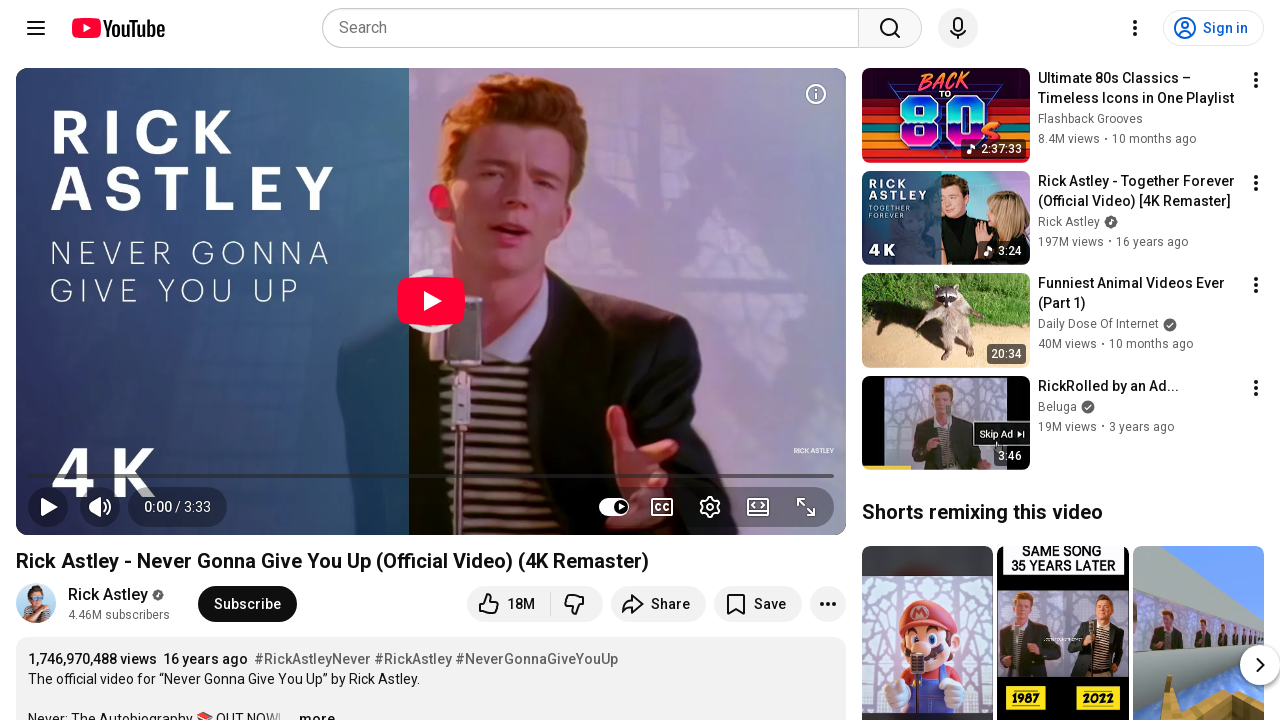